Tests passenger selection dropdown by clicking to open it, incrementing adult count 4 times to select 5 adults total, and closing the dropdown

Starting URL: https://rahulshettyacademy.com/dropdownsPractise/

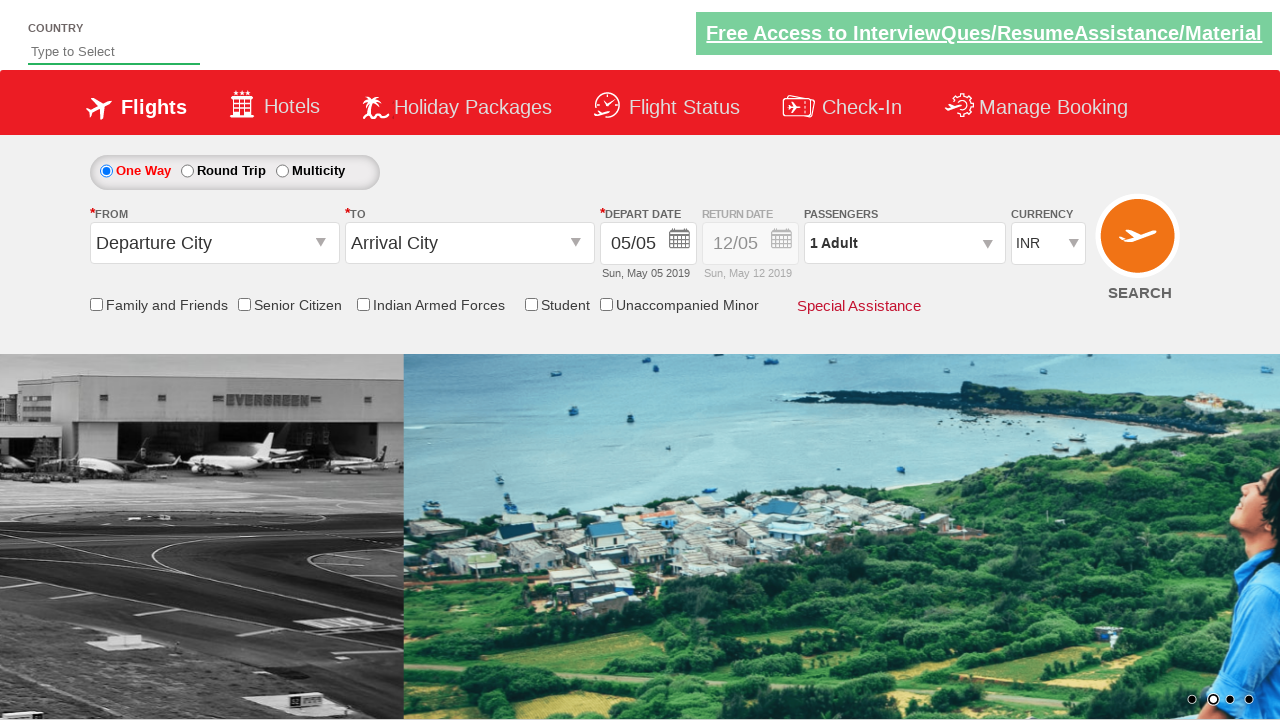

Clicked on Passengers dropdown to open it at (904, 243) on #divpaxinfo
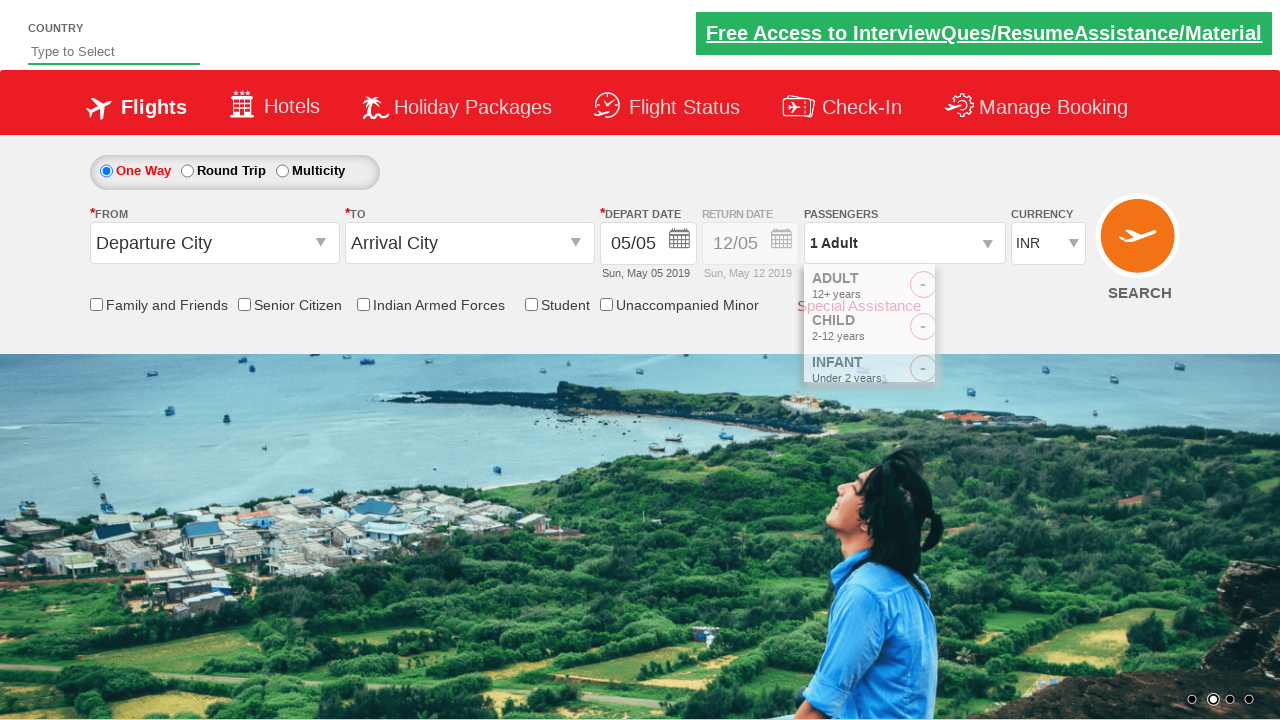

Waited for dropdown to become visible
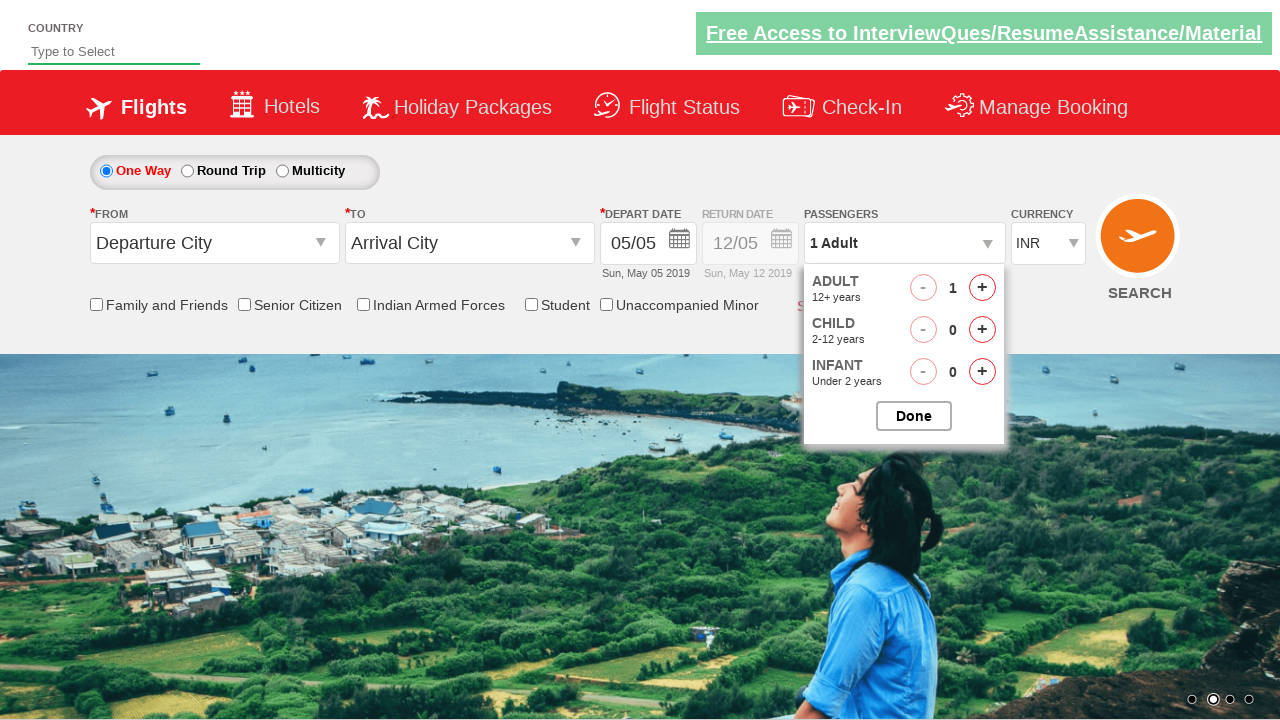

Incremented adult count (iteration 1 of 4) at (982, 288) on #hrefIncAdt
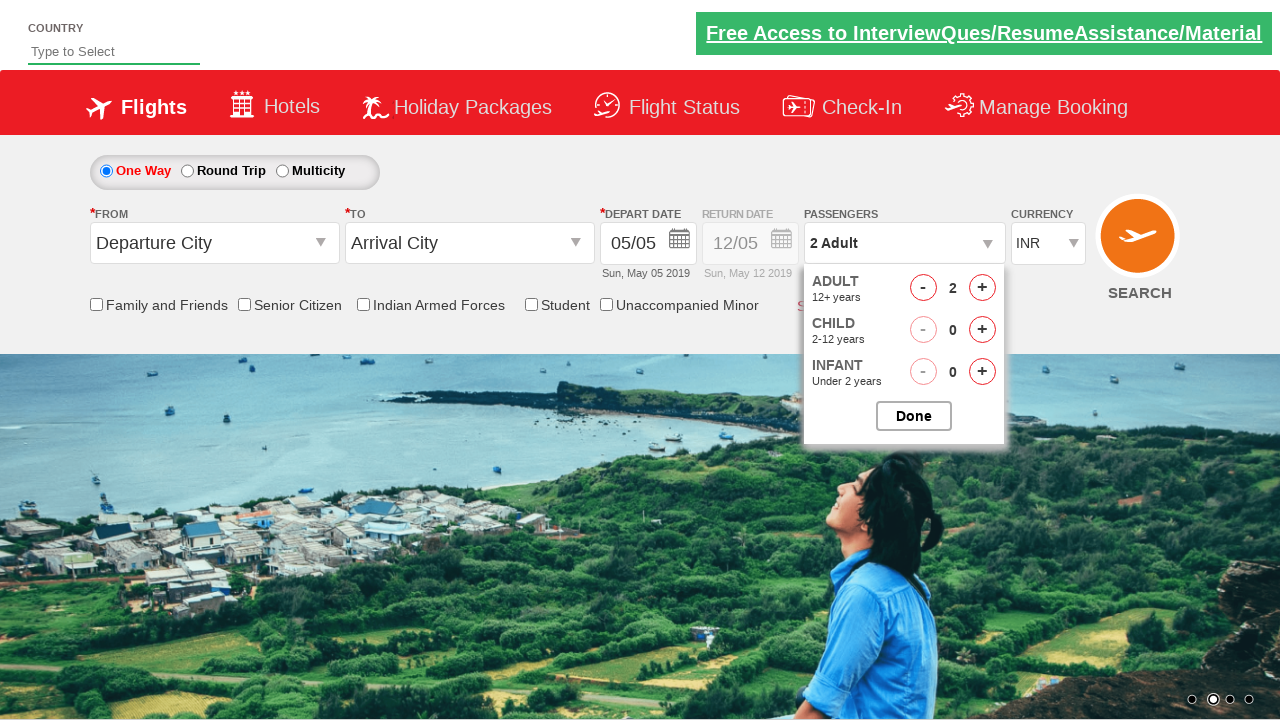

Incremented adult count (iteration 2 of 4) at (982, 288) on #hrefIncAdt
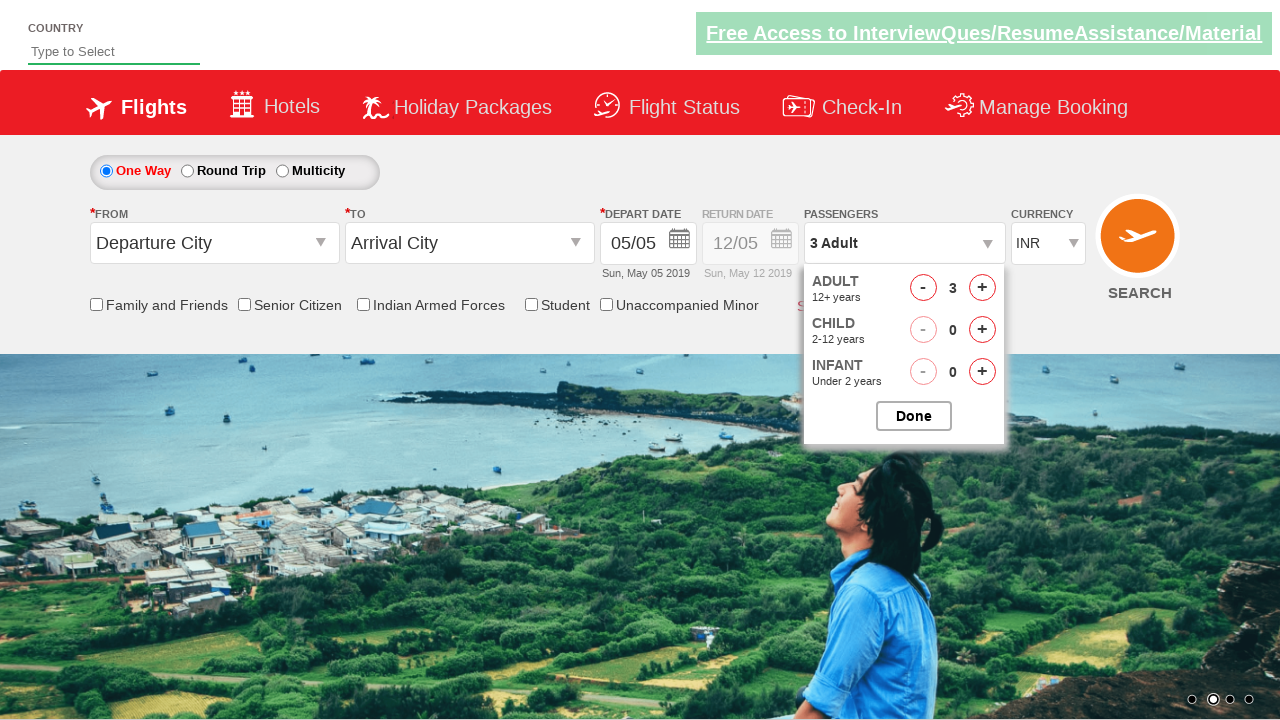

Incremented adult count (iteration 3 of 4) at (982, 288) on #hrefIncAdt
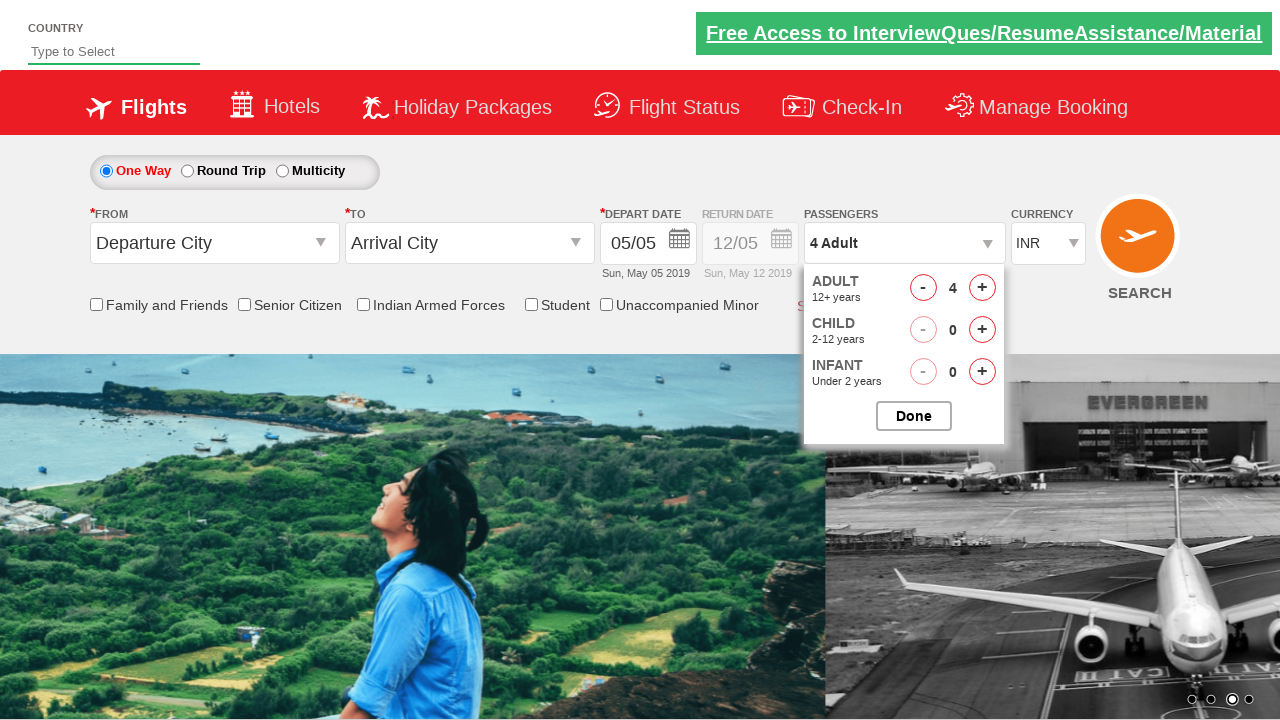

Incremented adult count (iteration 4 of 4) at (982, 288) on #hrefIncAdt
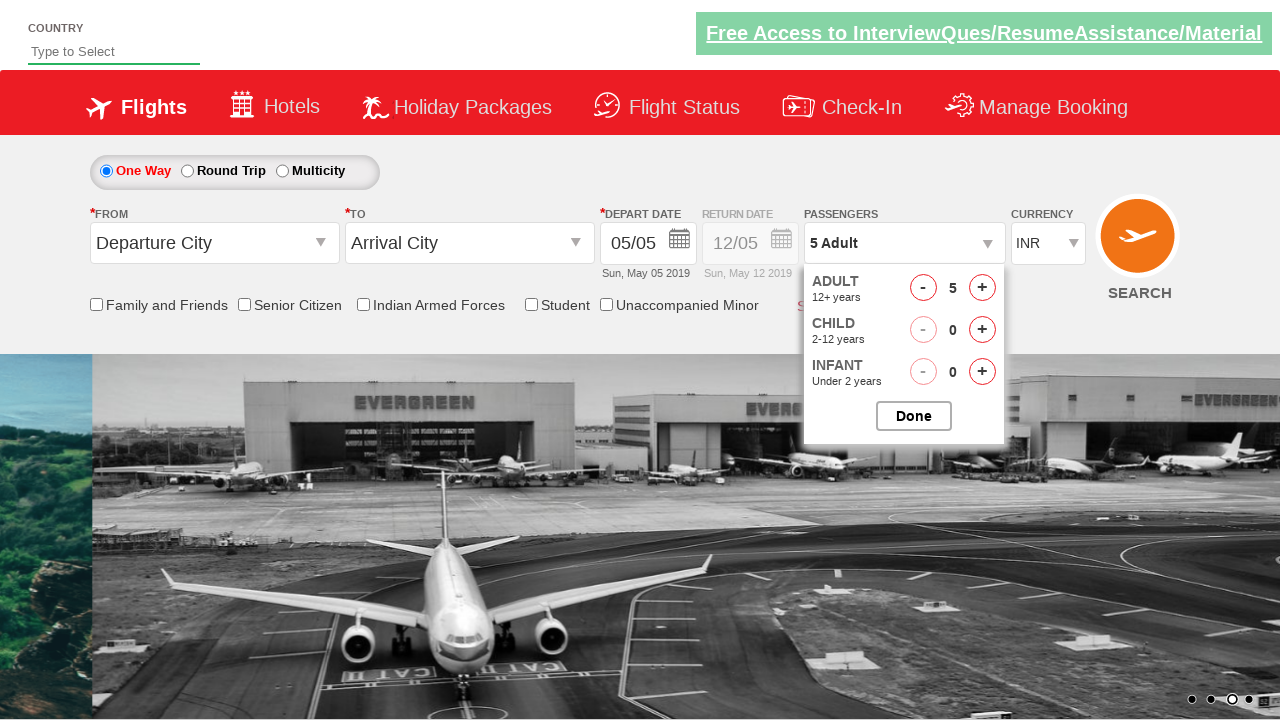

Clicked Done button to close the dropdown at (914, 416) on #btnclosepaxoption
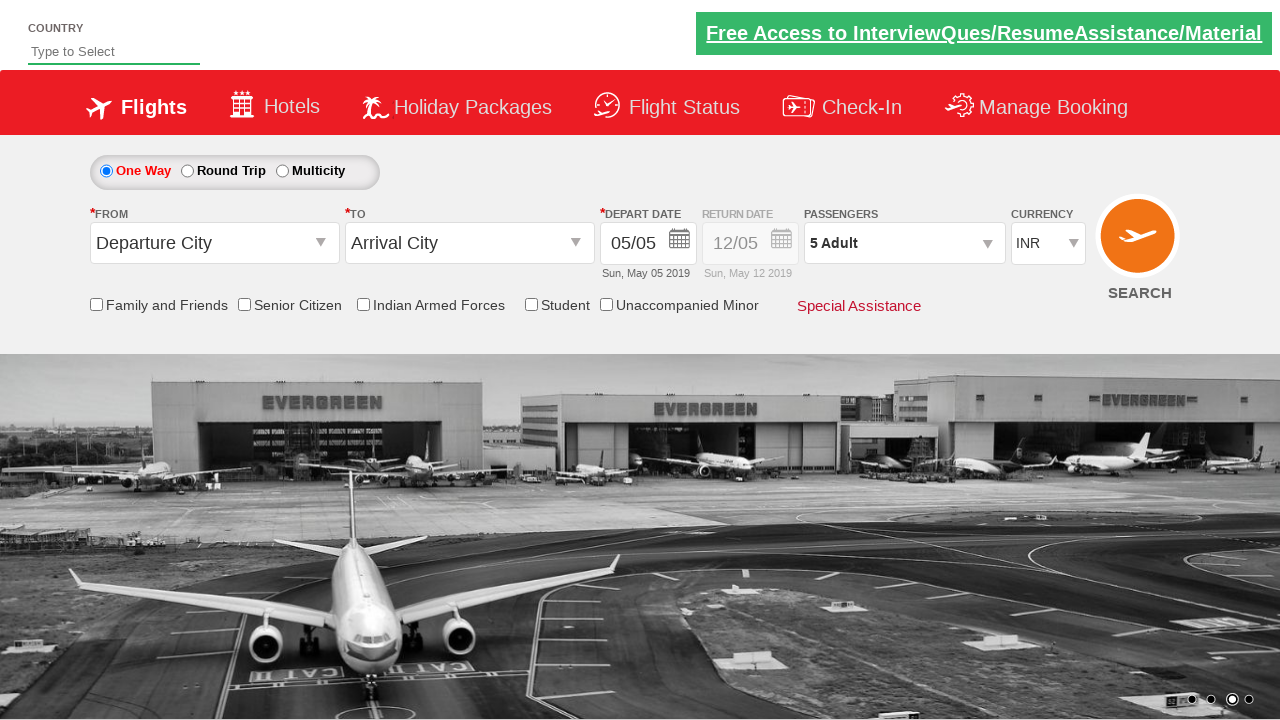

Verified passenger selection dropdown is still present after closing
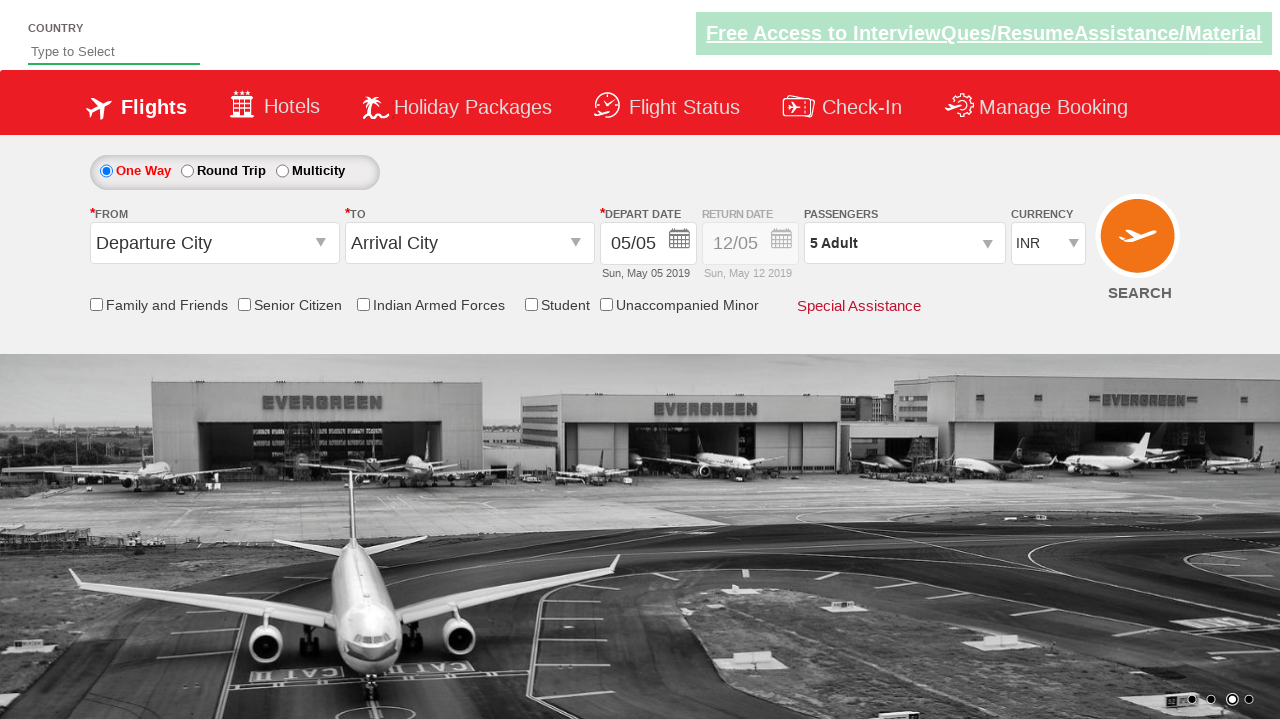

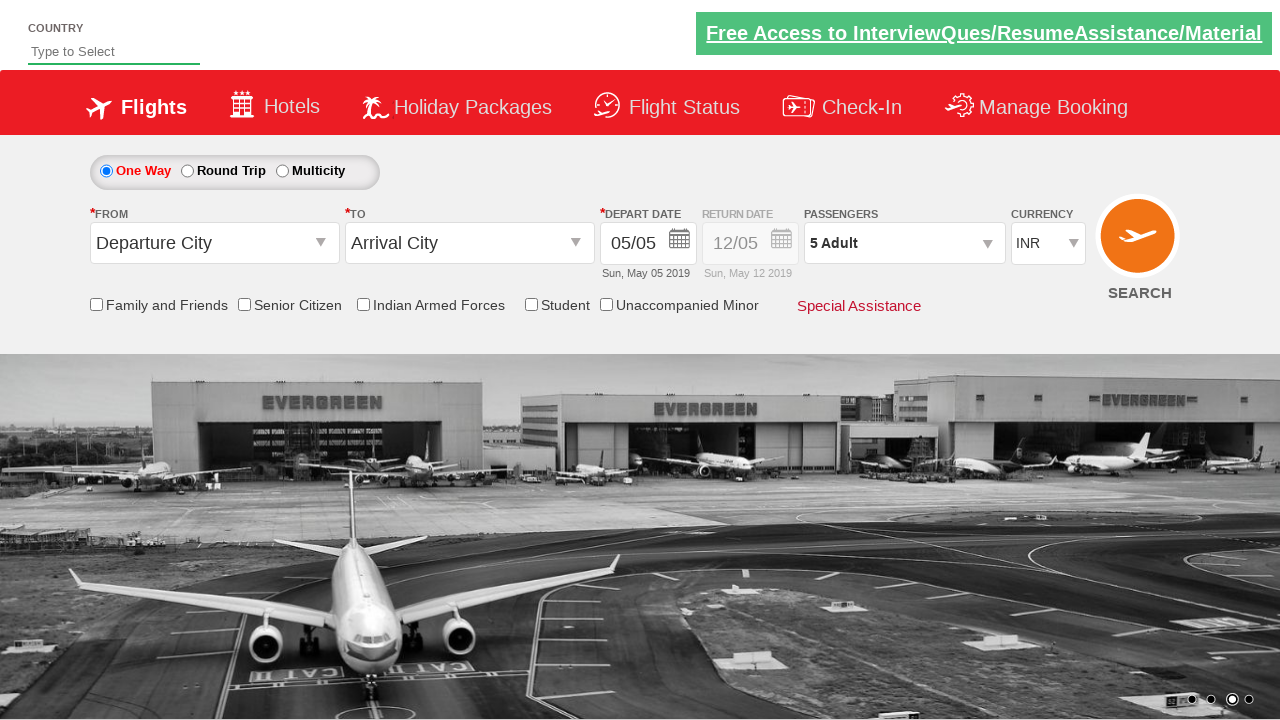